Tests the Add/Remove Elements page by adding an element, verifying it was added, then removing it and verifying it was removed

Starting URL: https://the-internet.herokuapp.com/

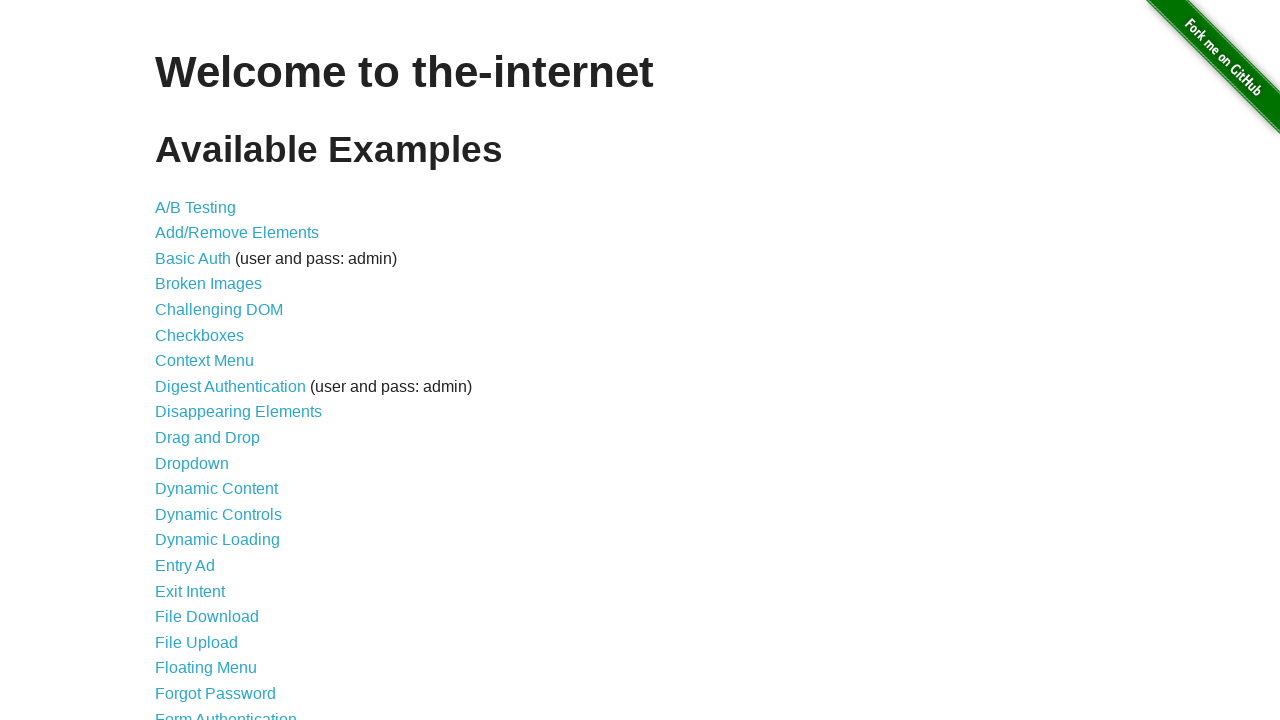

Clicked link to navigate to Add/Remove Elements page at (237, 233) on a[href='/add_remove_elements/']
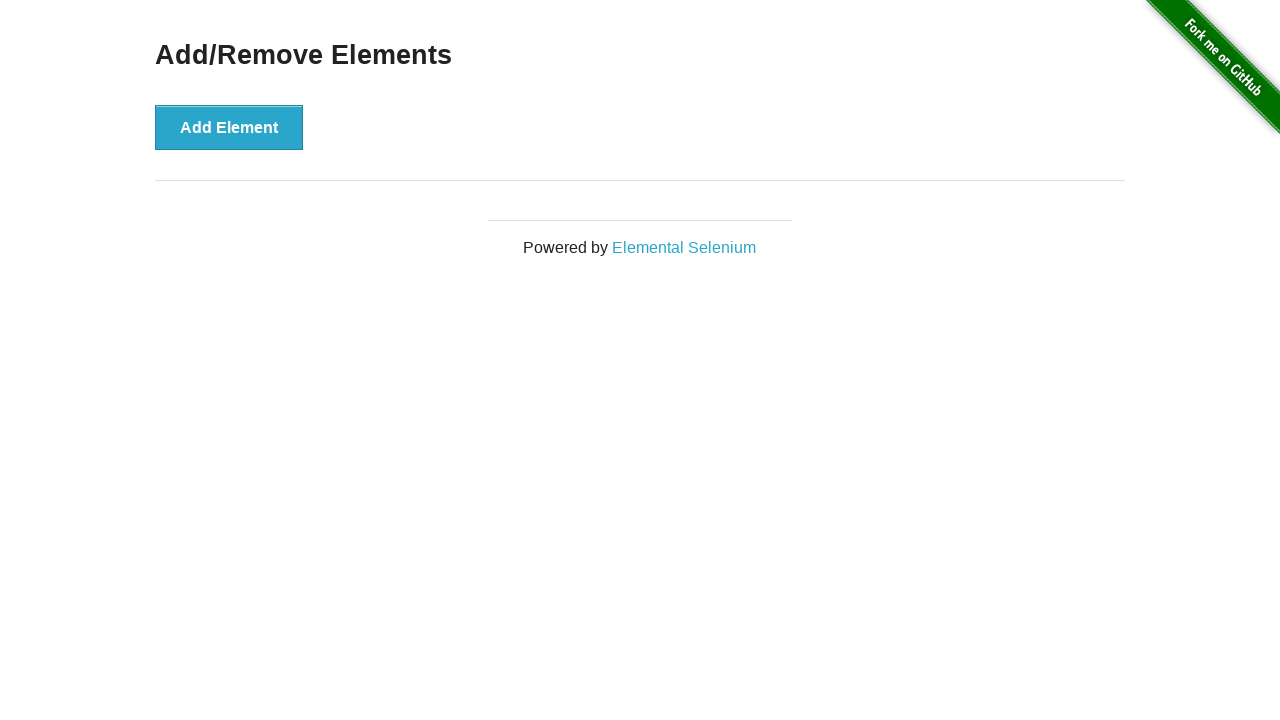

Add Element button is visible and ready
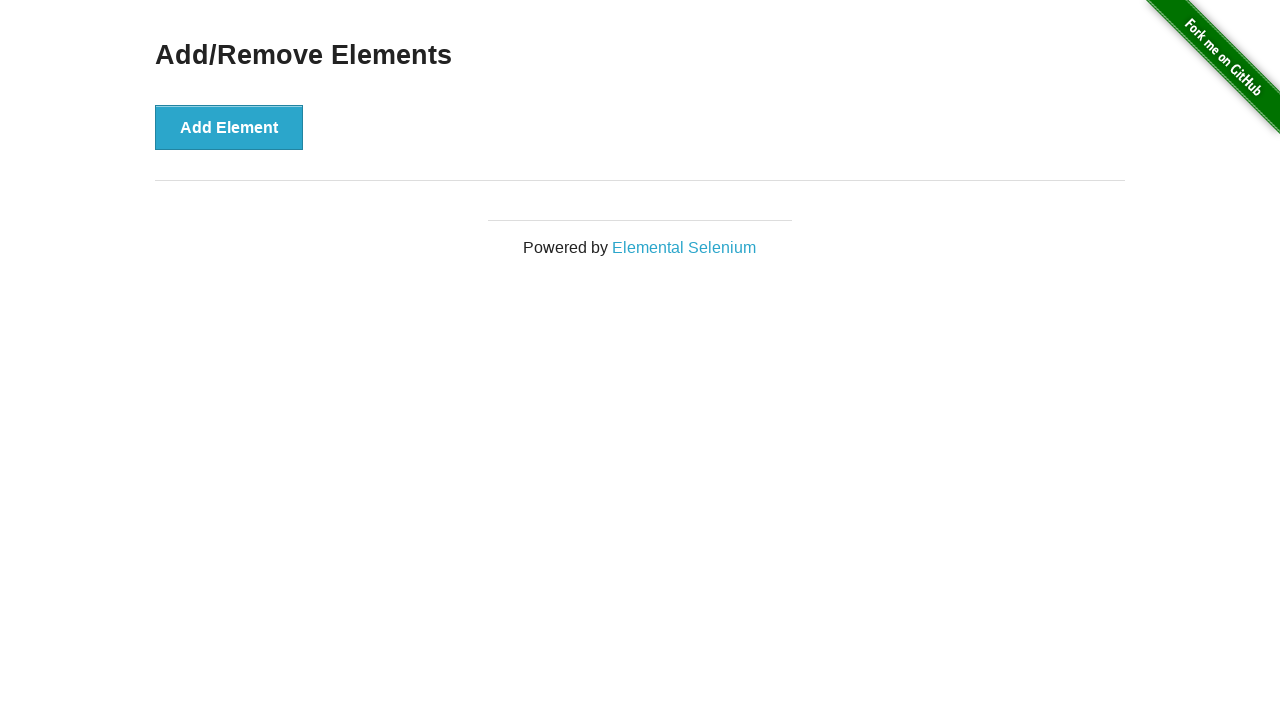

Clicked Add Element button at (229, 127) on button[onclick='addElement()']
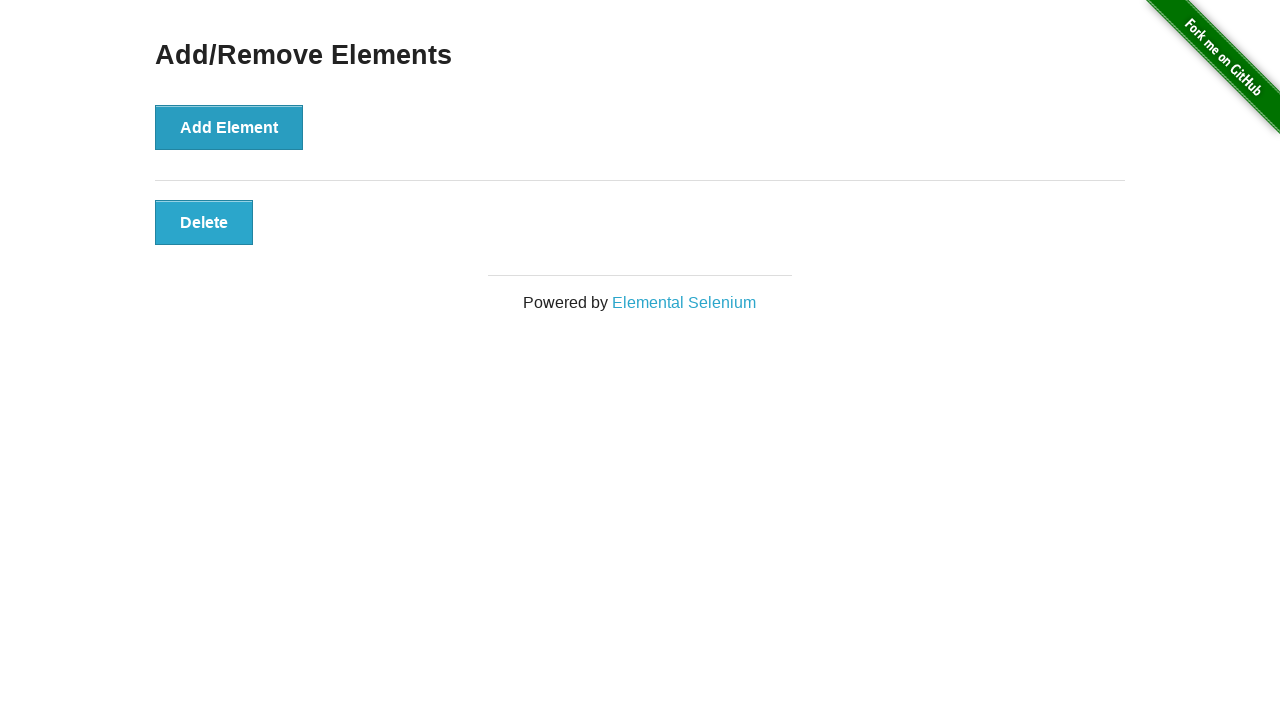

New element appeared in the elements container
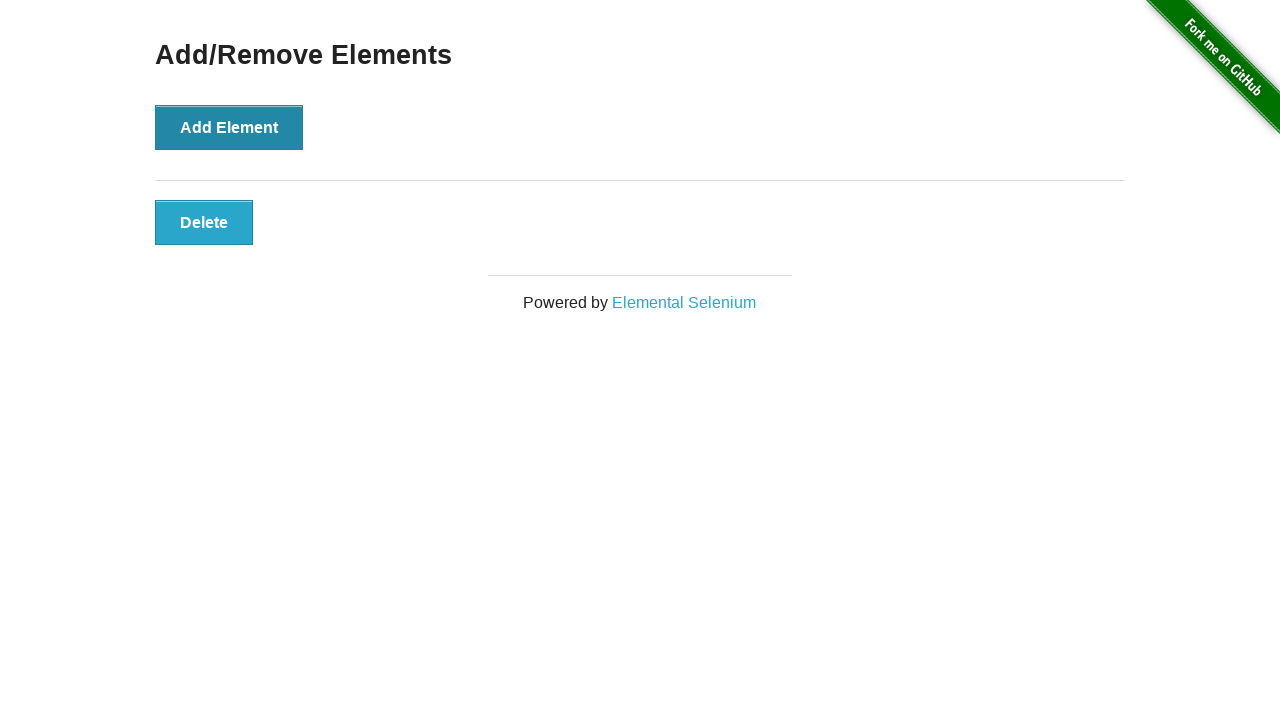

Verified that exactly 1 element was added
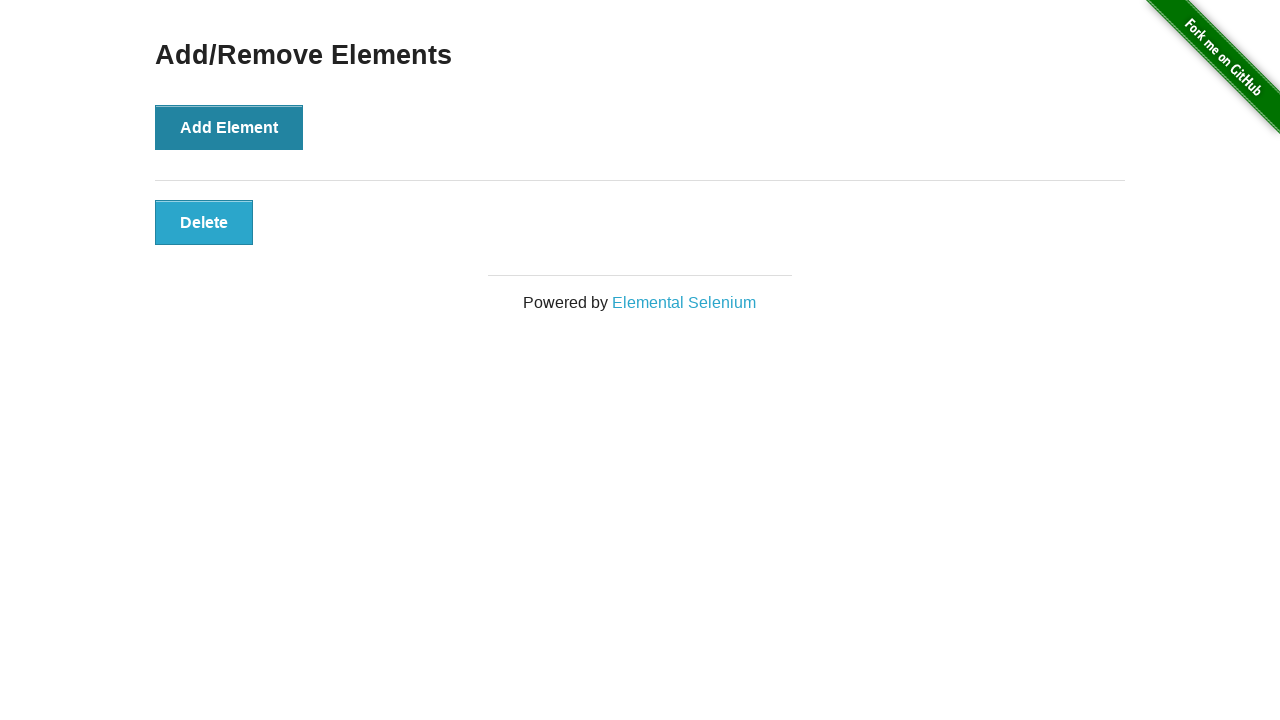

Clicked the added element to remove it at (204, 222) on #elements button.added-manually
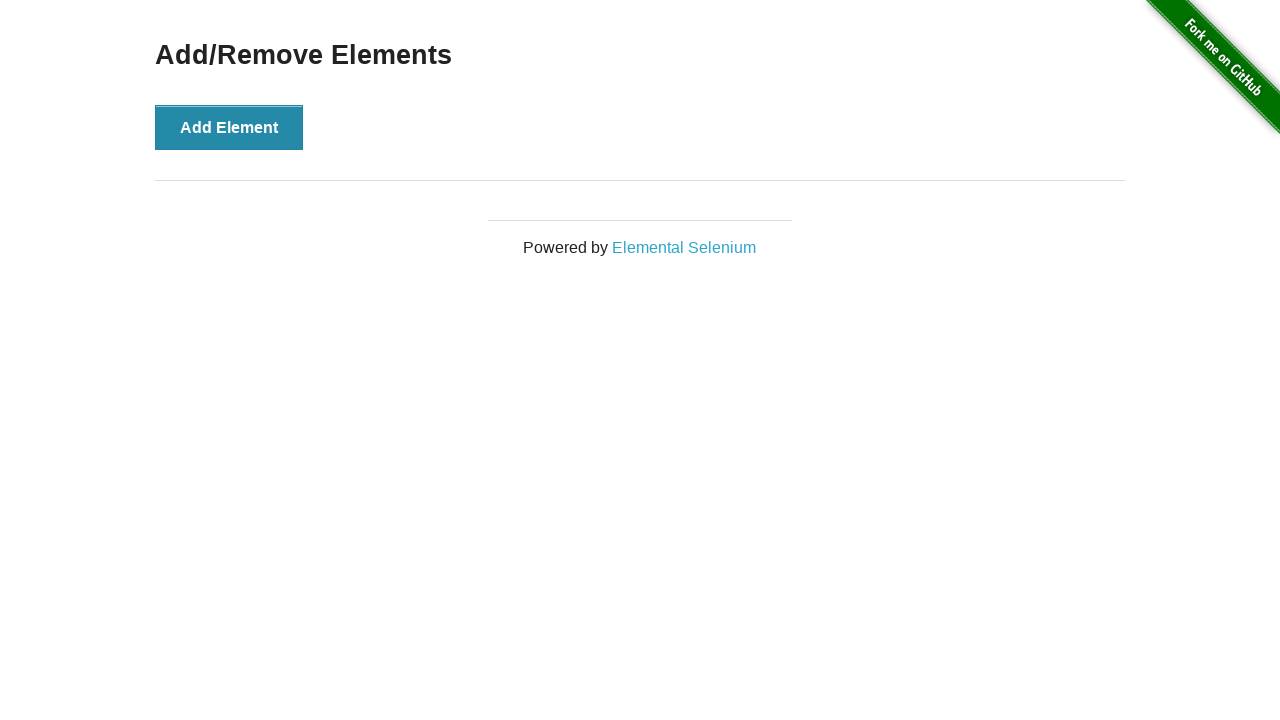

Waited 500ms for DOM to update after removal
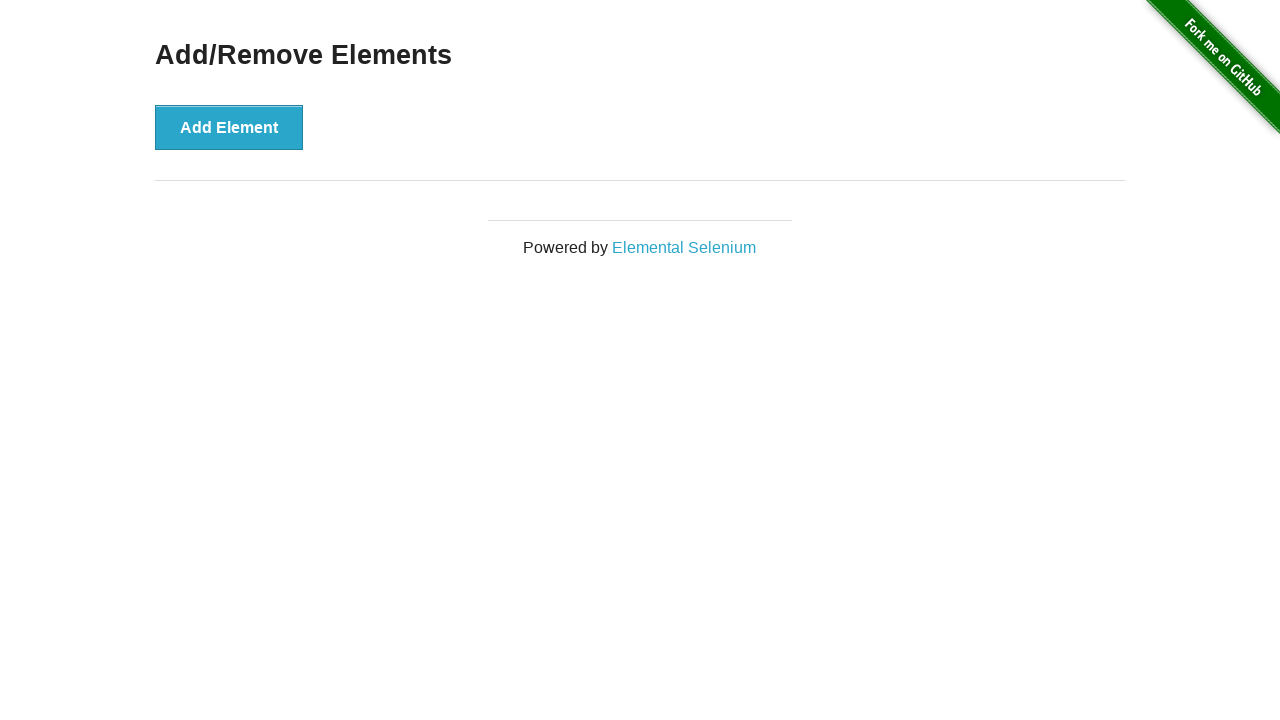

Verified that the element was successfully removed
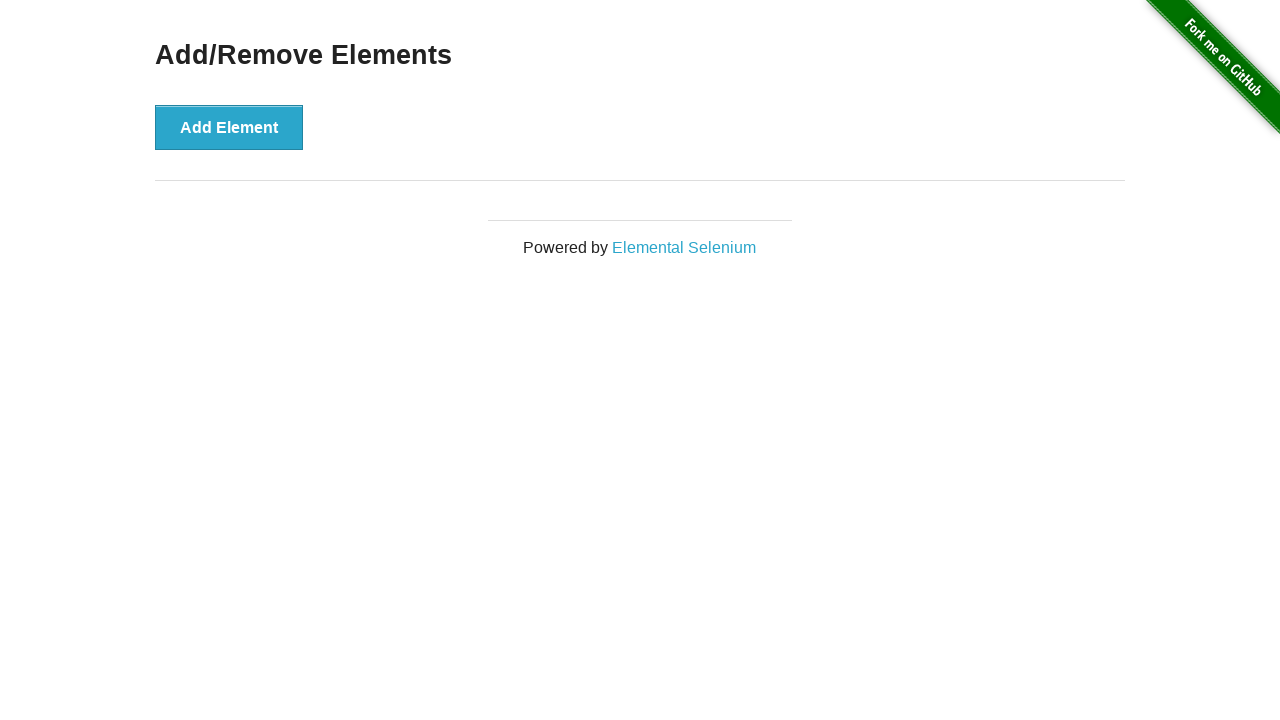

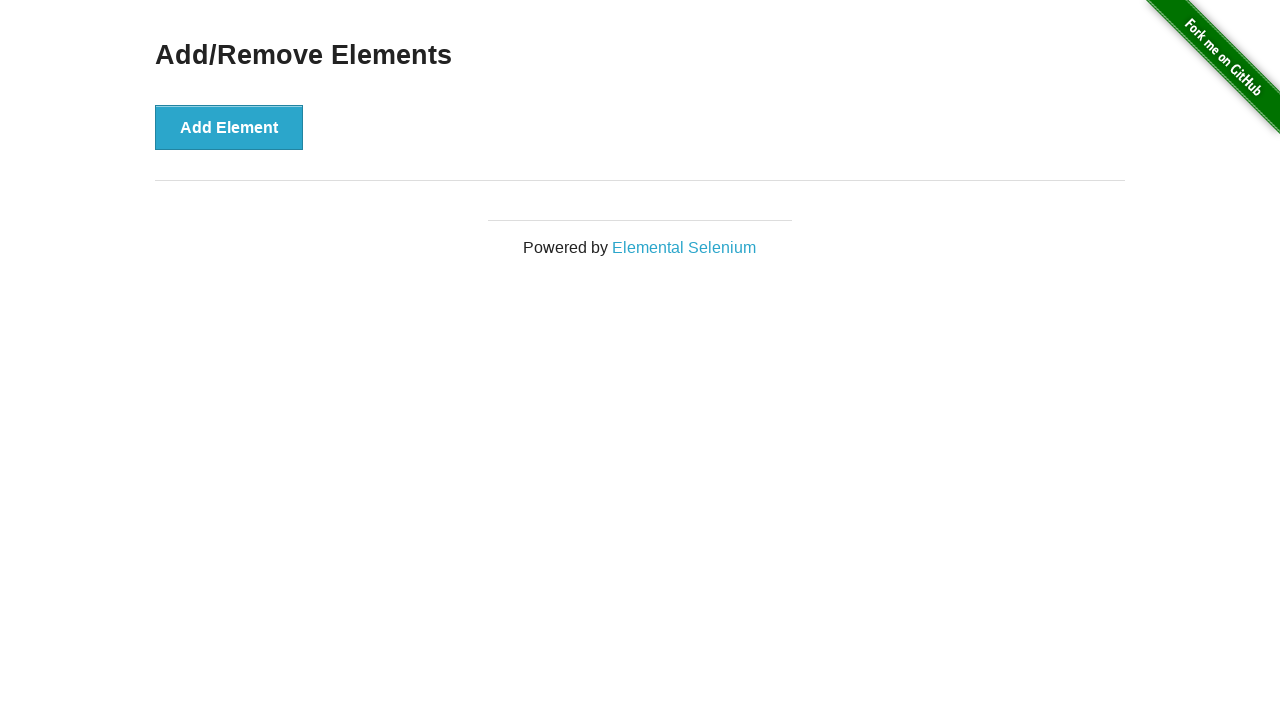